Tests that the first edit button in the table is enabled

Starting URL: http://the-internet.herokuapp.com/challenging_dom

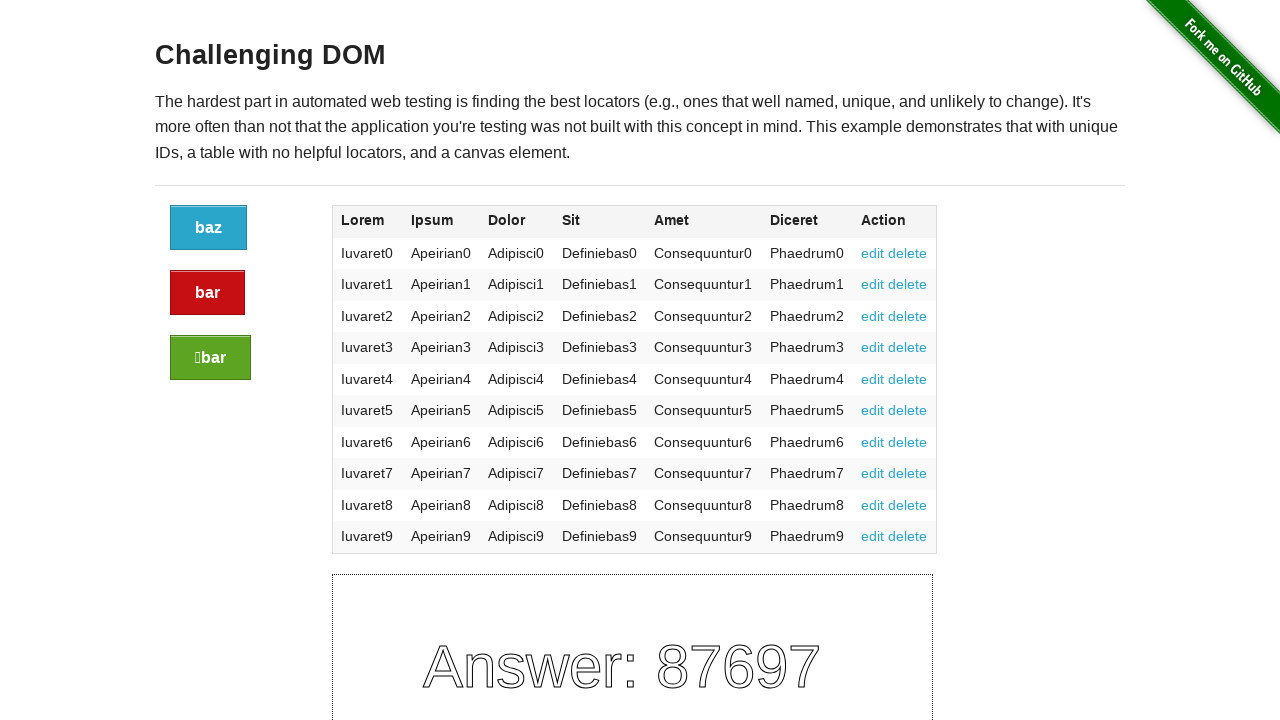

Navigated to challenging DOM page
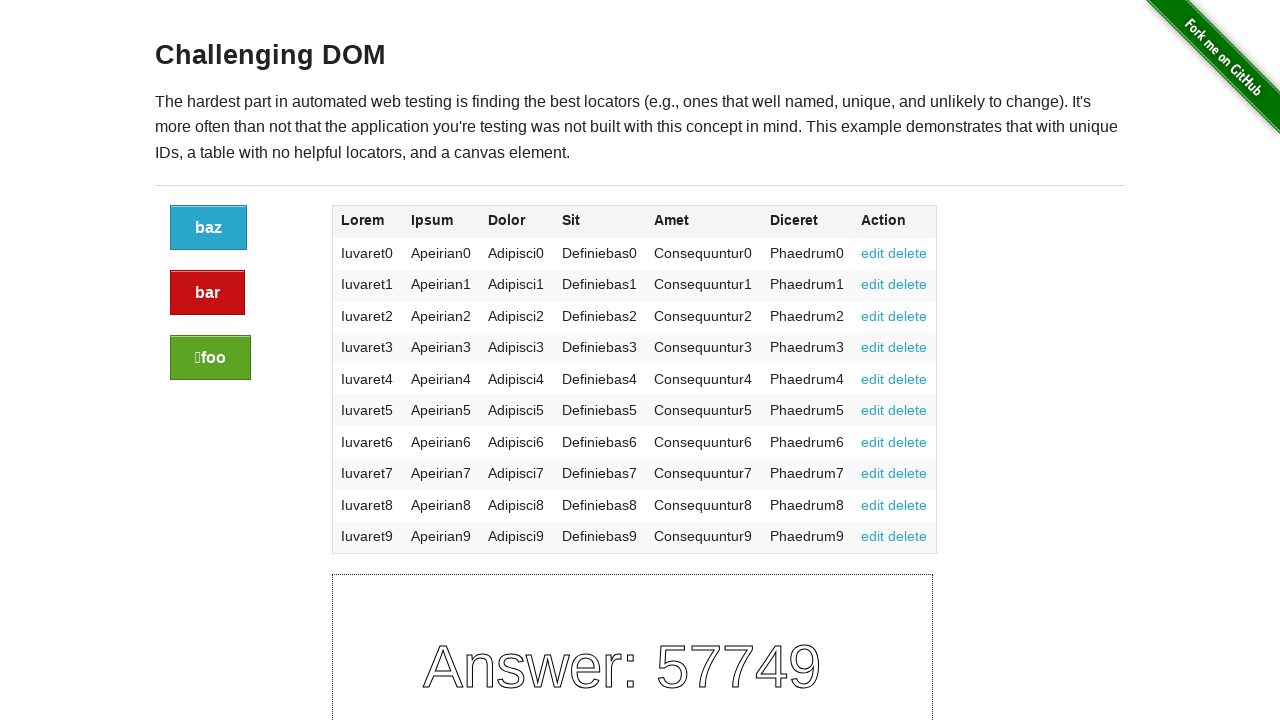

Located first edit button in table
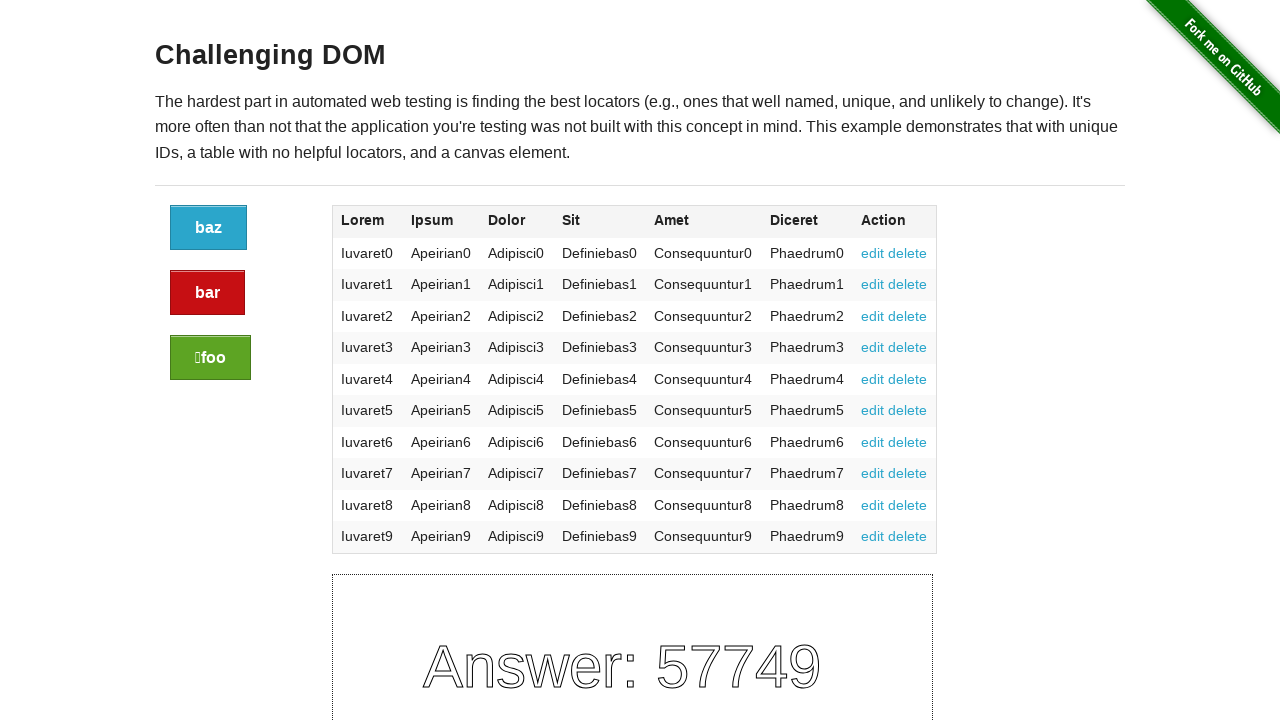

Verified first edit button is enabled
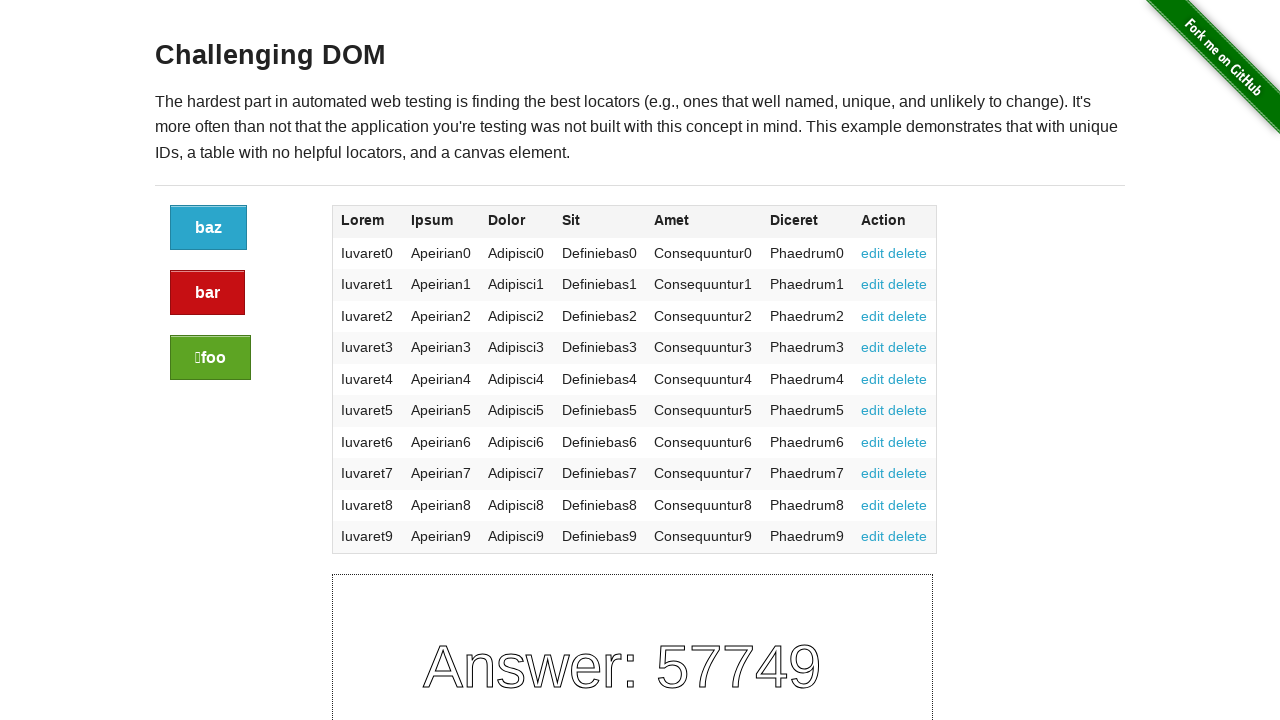

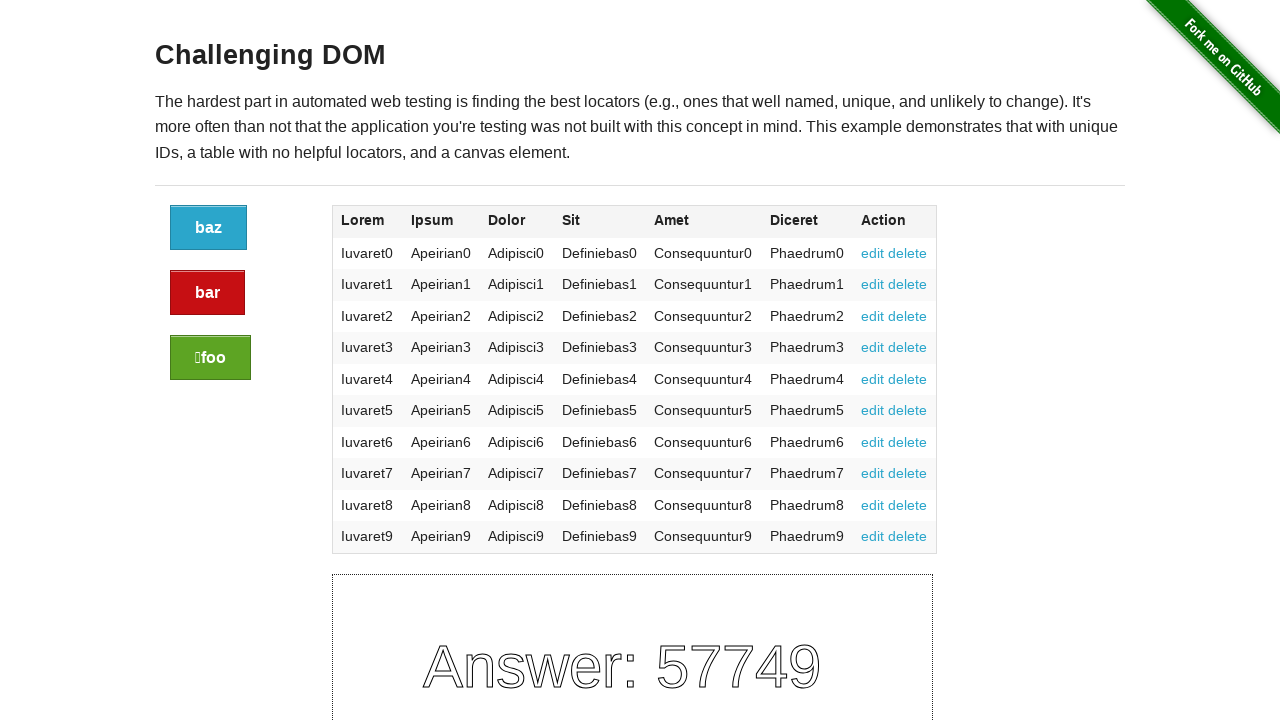